Tests checkbox functionality by navigating to the checkboxes page and checking all checkboxes, then verifying they are all checked.

Starting URL: https://the-internet.herokuapp.com/

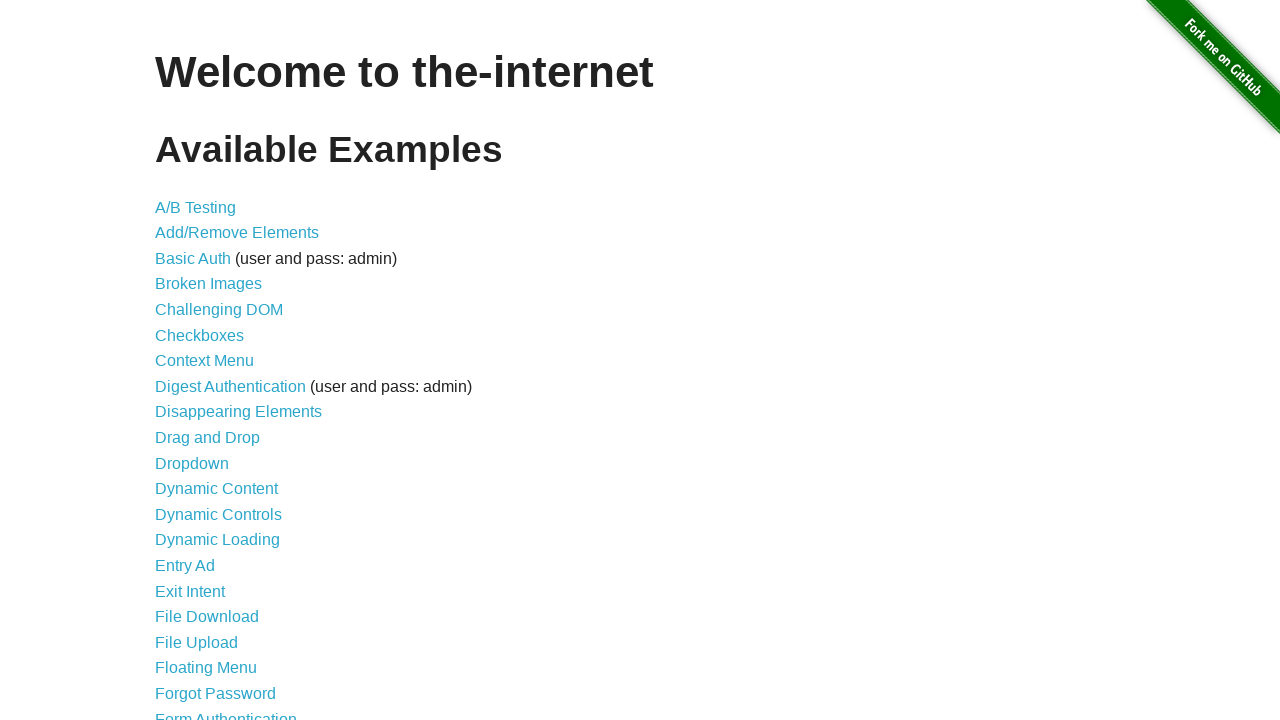

Clicked on Checkboxes link to navigate to checkboxes page at (200, 335) on a[href='/checkboxes']
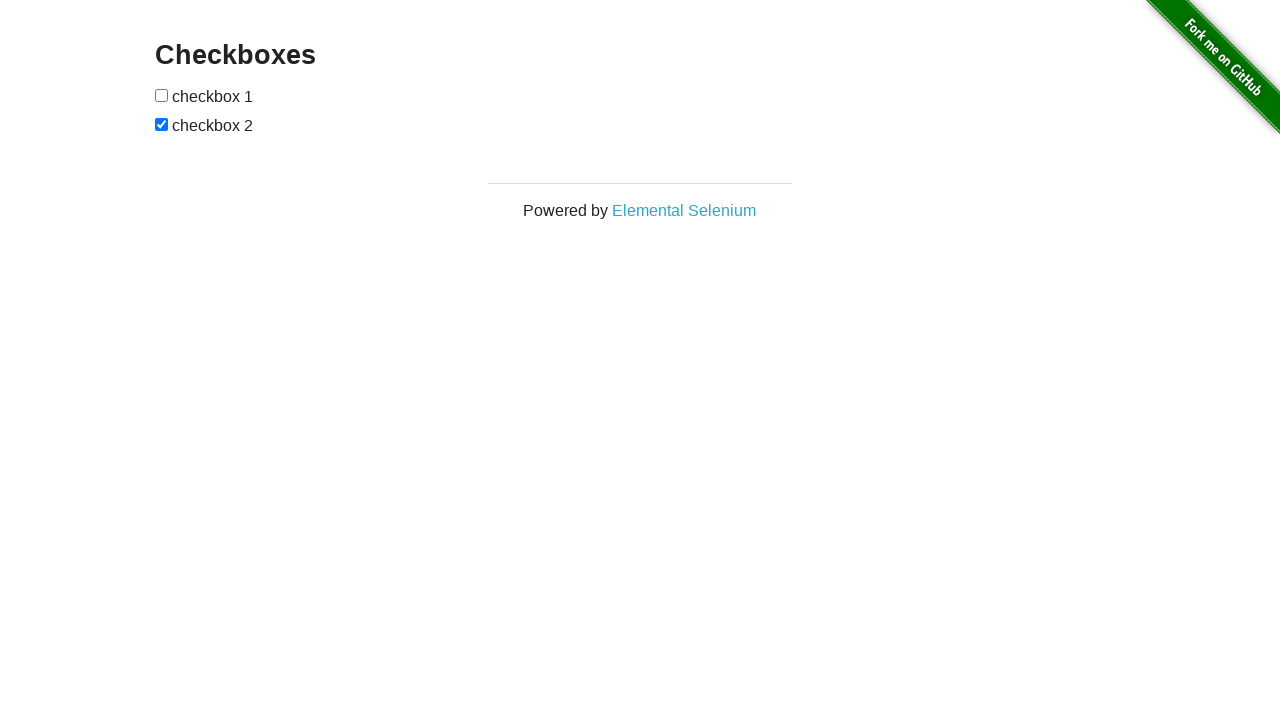

Checkboxes page loaded and checkbox elements are visible
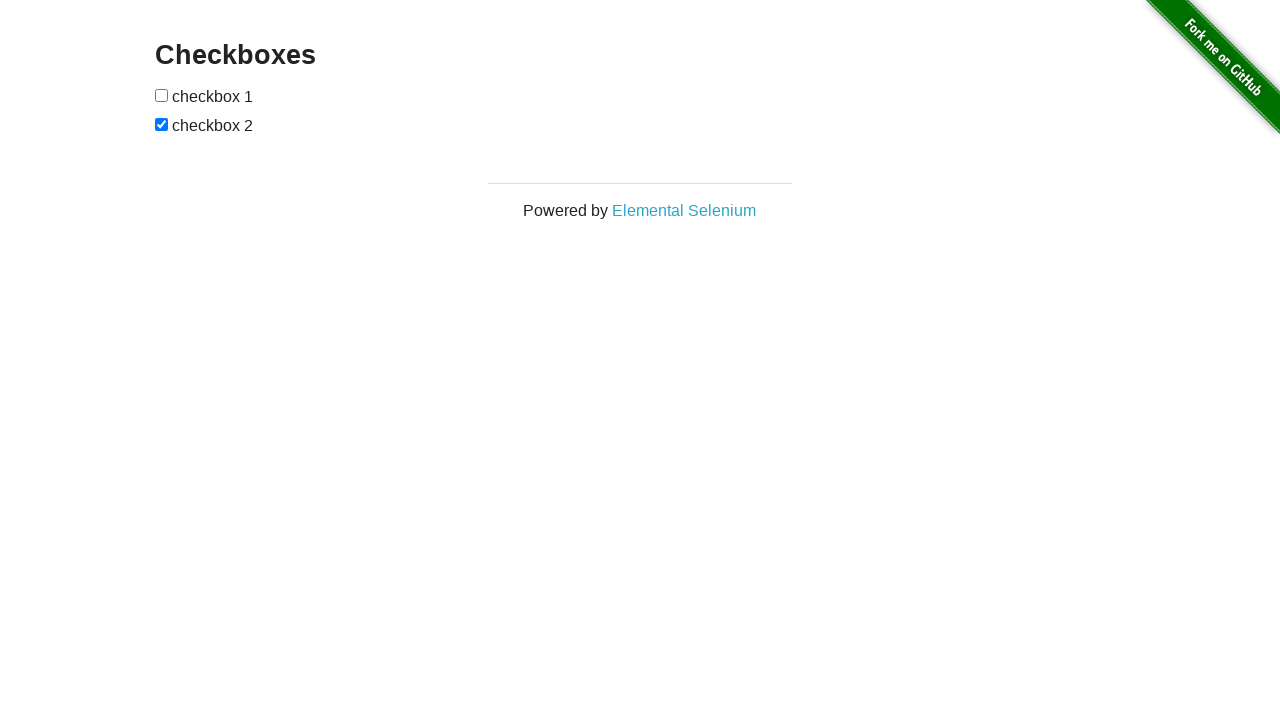

Checked checkbox 1 of 2 at (162, 95) on input[type='checkbox'] >> nth=0
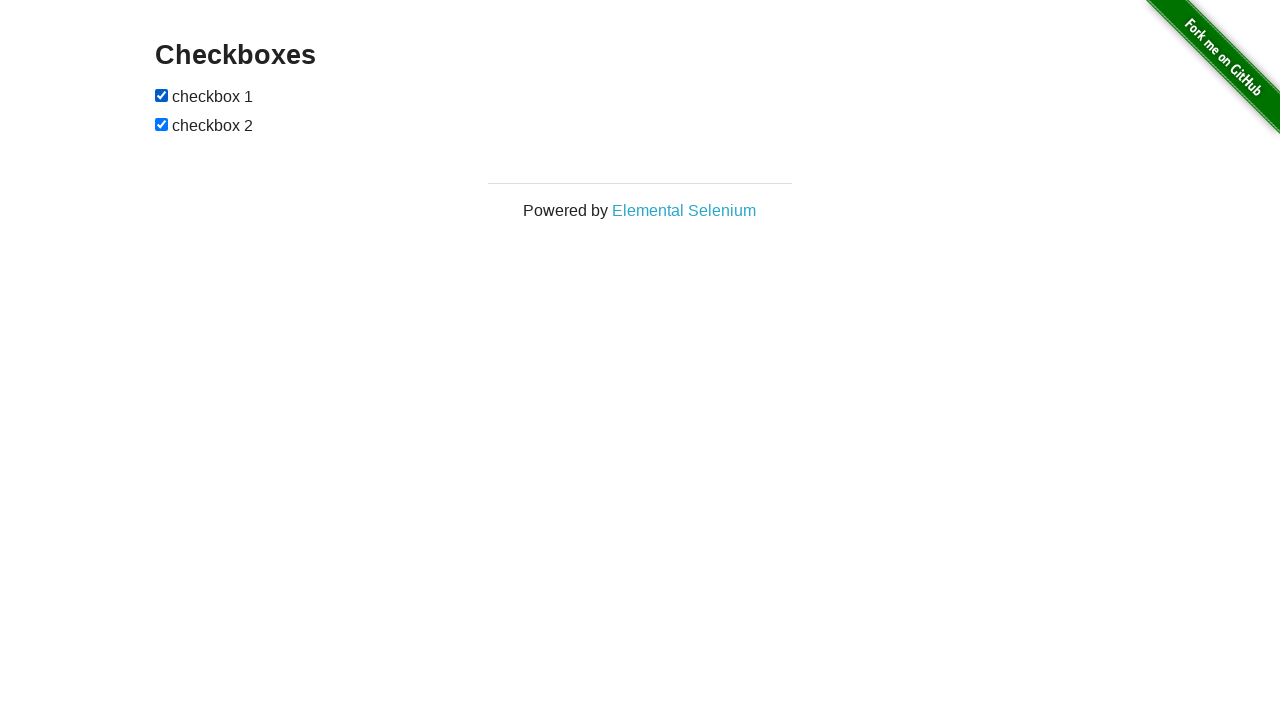

Verified checkbox 1 of 2 is checked
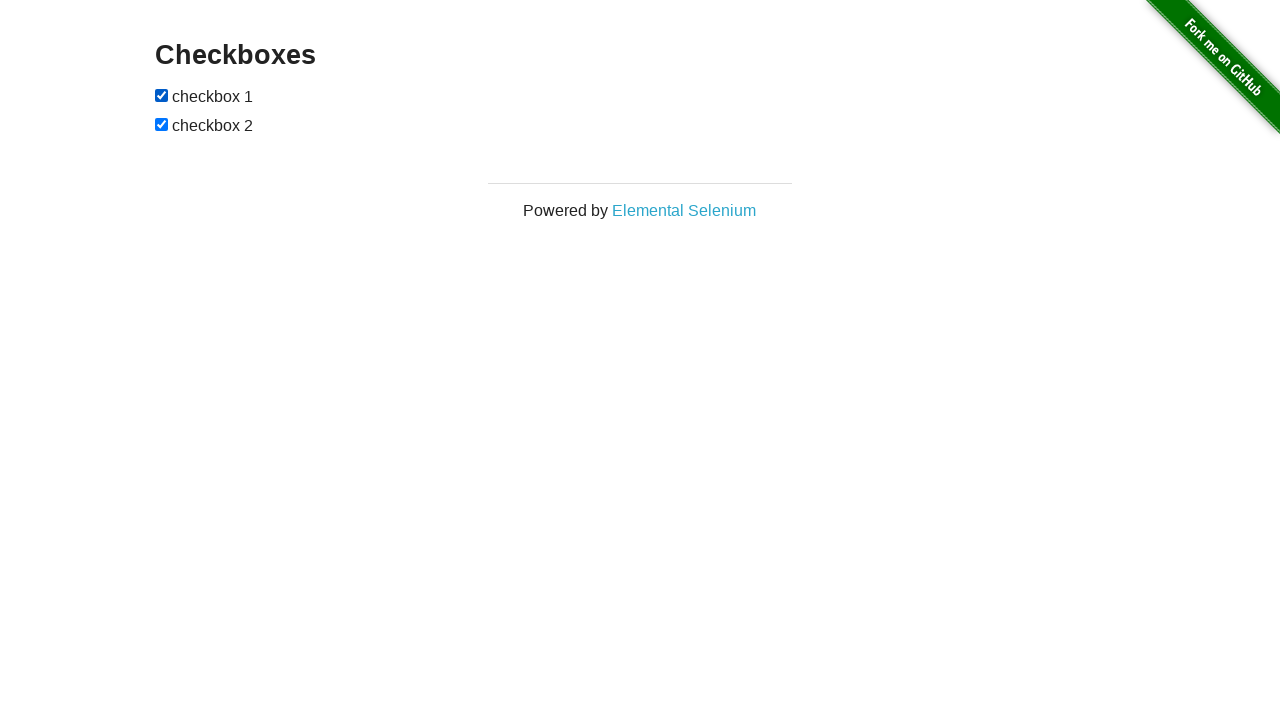

Verified checkbox 2 of 2 is checked
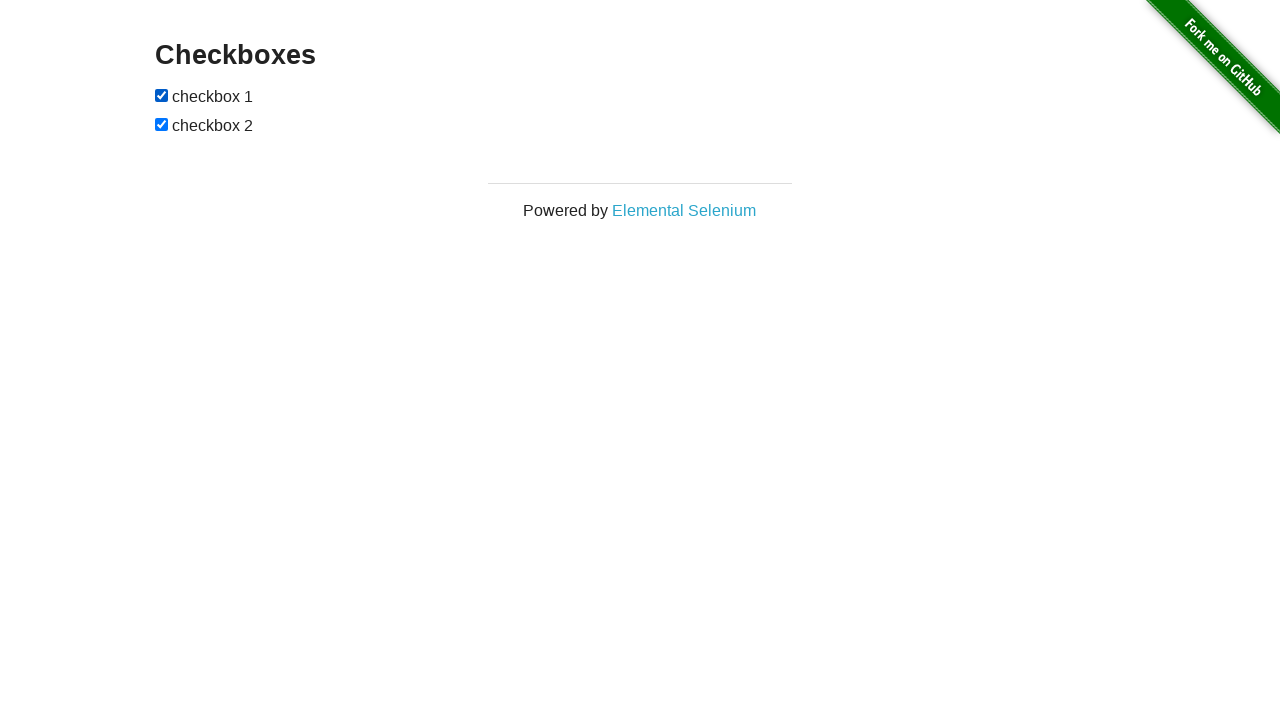

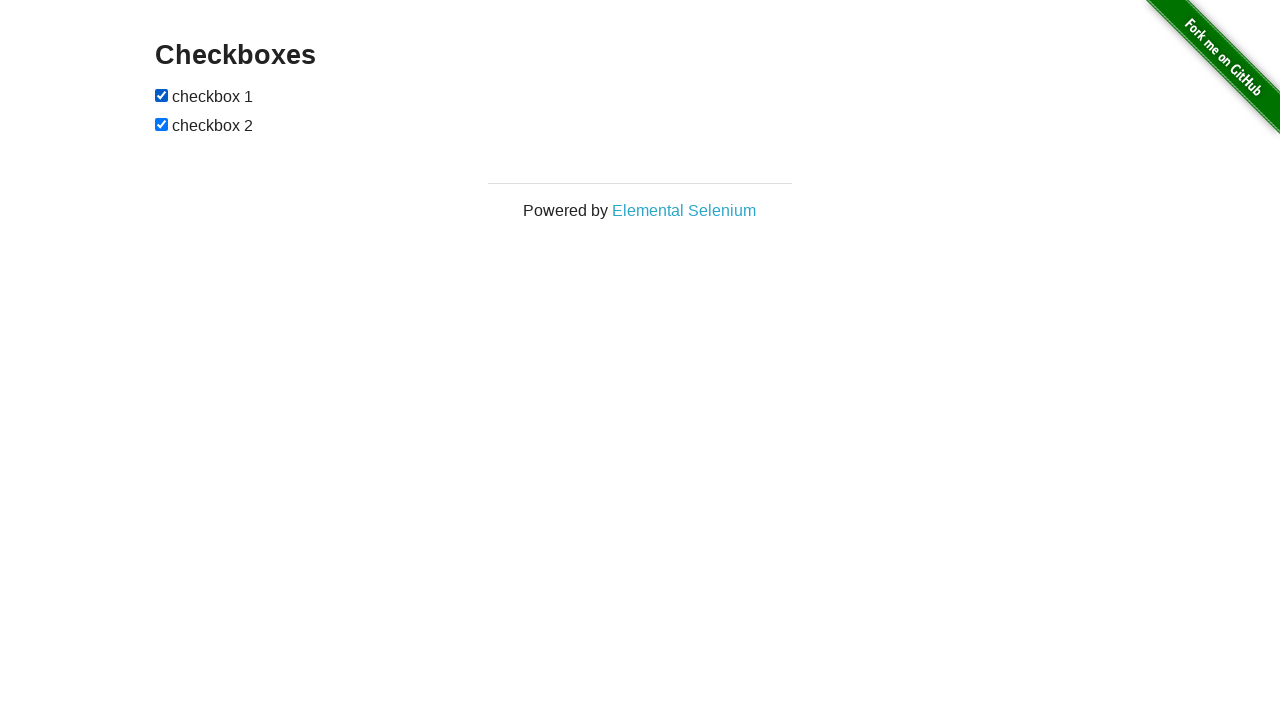